Tests add-to-cart functionality on an e-commerce practice site by searching for specific vegetables (Cucumber, Brocolli, Beetroot) in the product list and clicking their "Add to cart" buttons.

Starting URL: https://rahulshettyacademy.com/seleniumPractise/

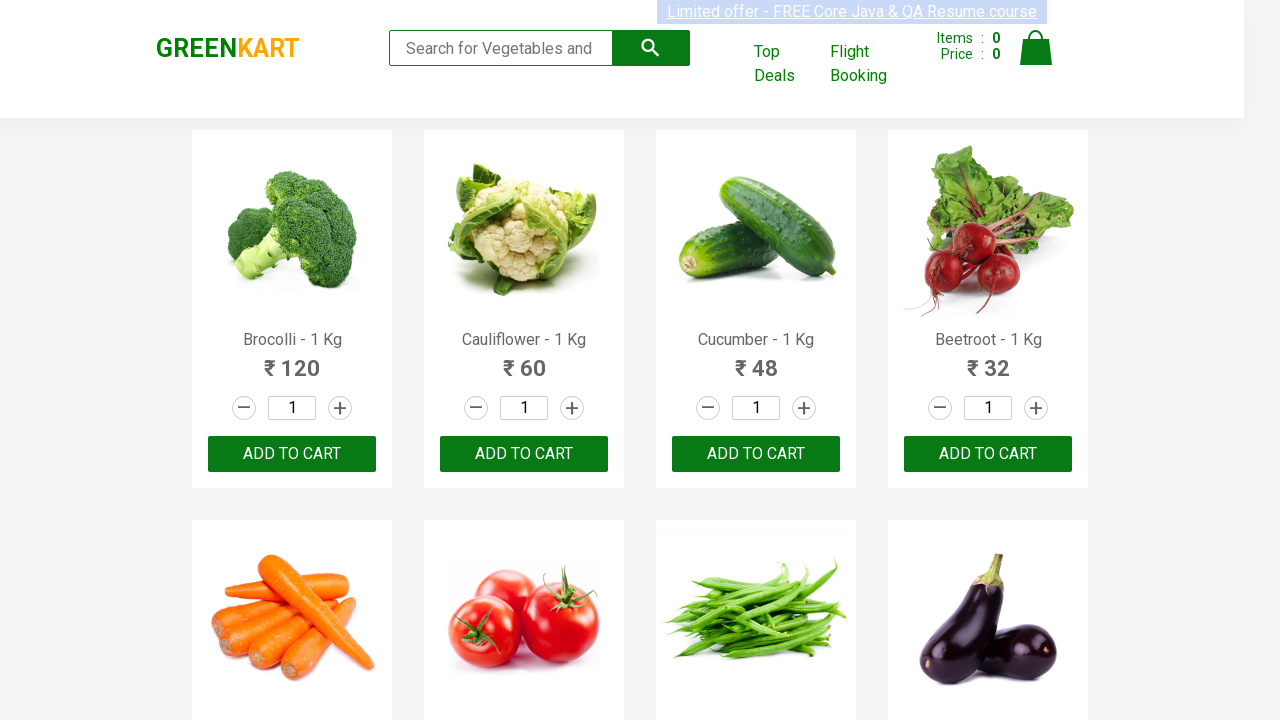

Waited for product list to load
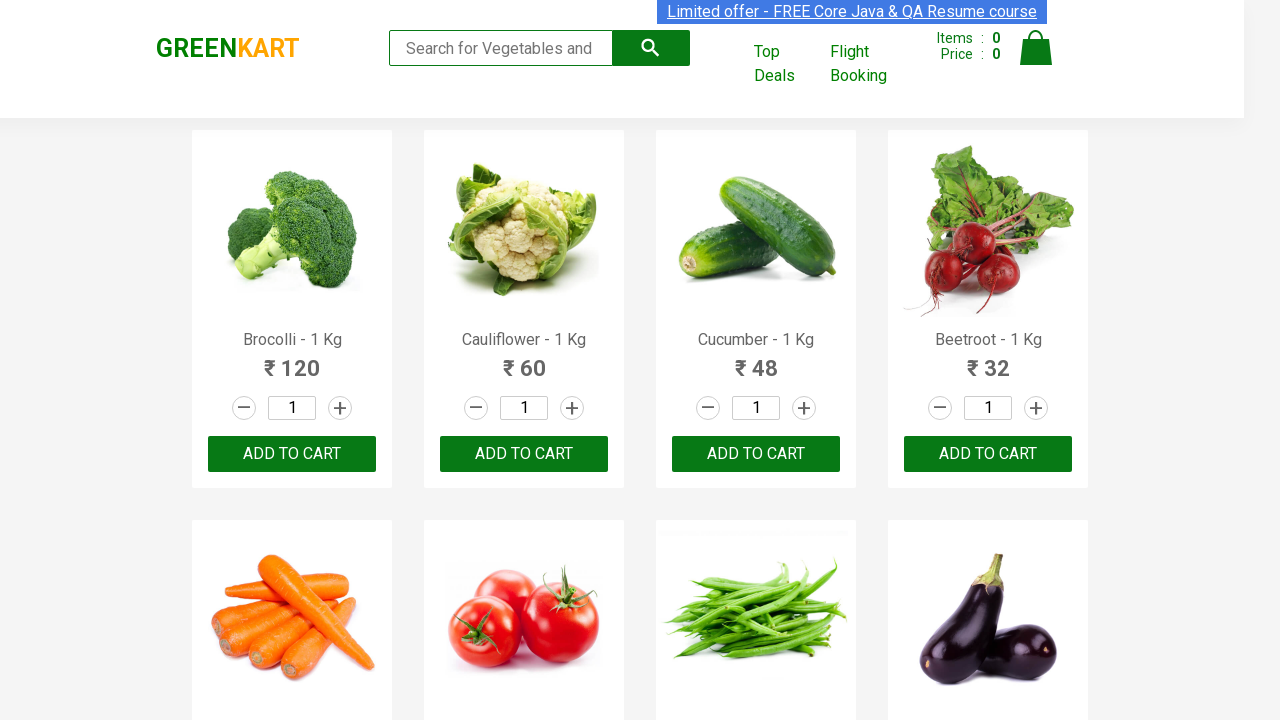

Retrieved all product elements from the page
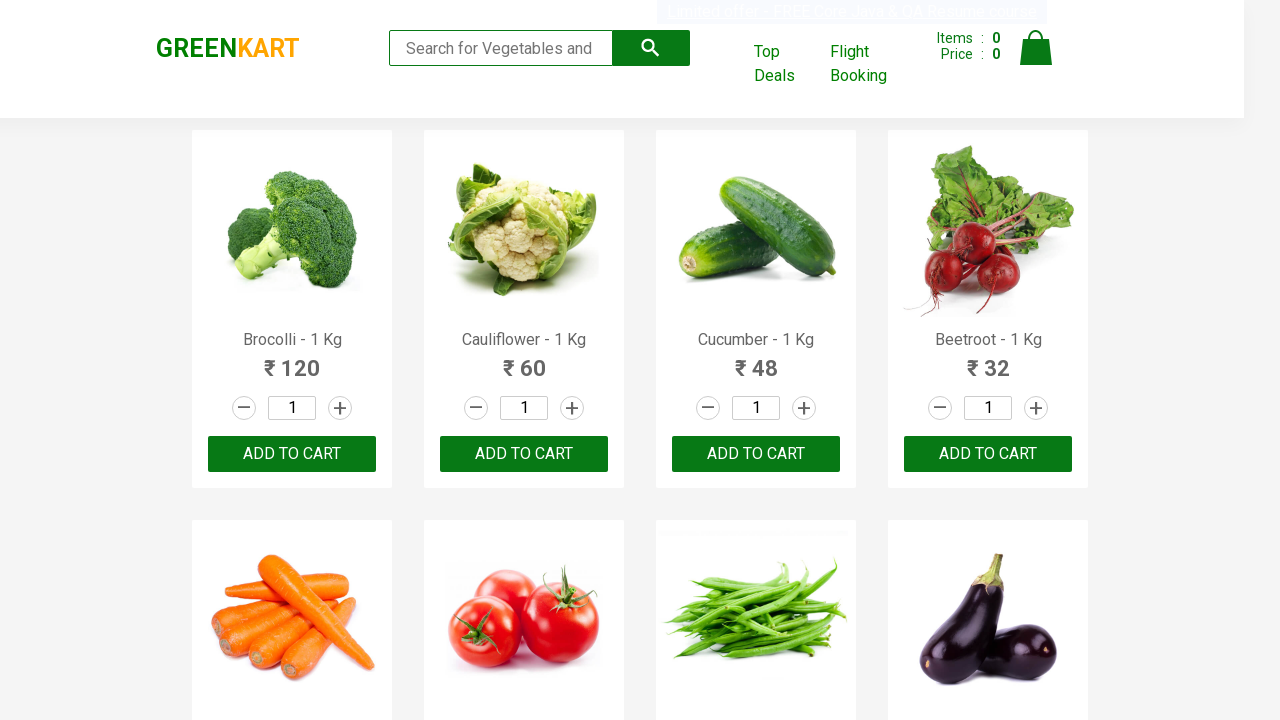

Clicked 'Add to cart' button for Brocolli at (292, 454) on xpath=//div[@class='product-action']/button >> nth=0
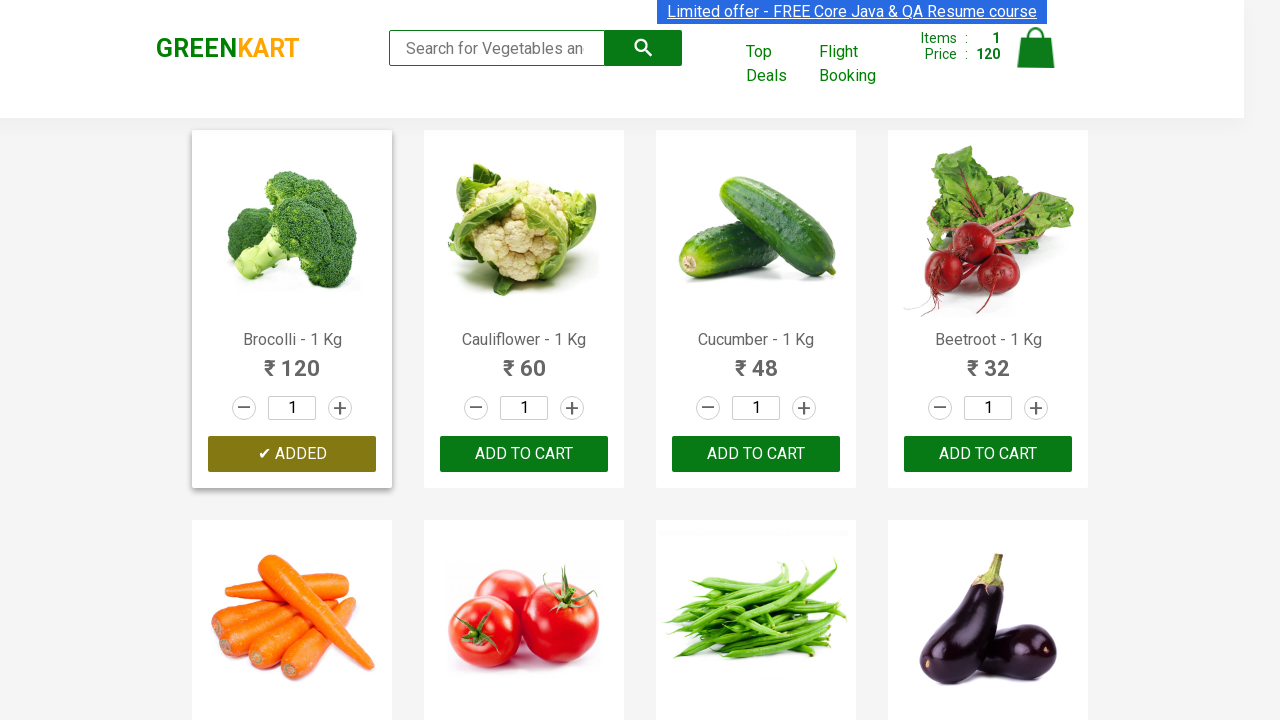

Clicked 'Add to cart' button for Cucumber at (756, 454) on xpath=//div[@class='product-action']/button >> nth=2
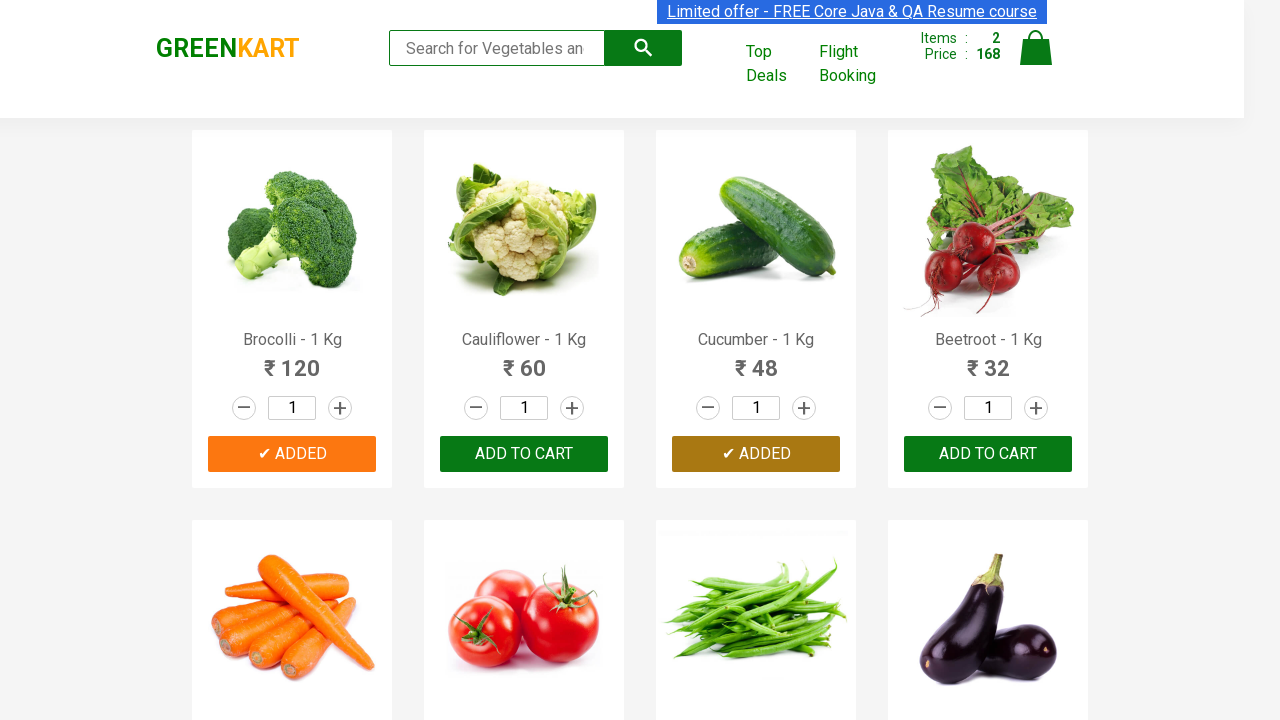

Clicked 'Add to cart' button for Beetroot at (988, 454) on xpath=//div[@class='product-action']/button >> nth=3
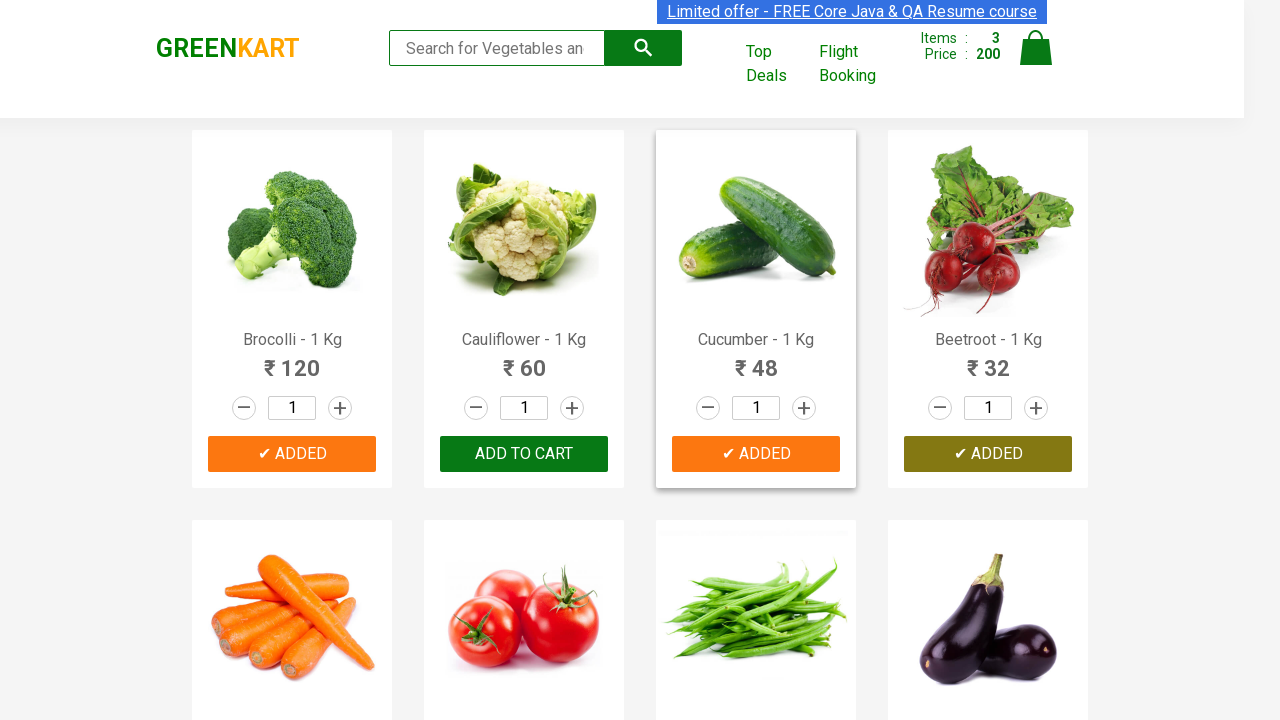

All required items (Cucumber, Brocolli, Beetroot) have been added to cart
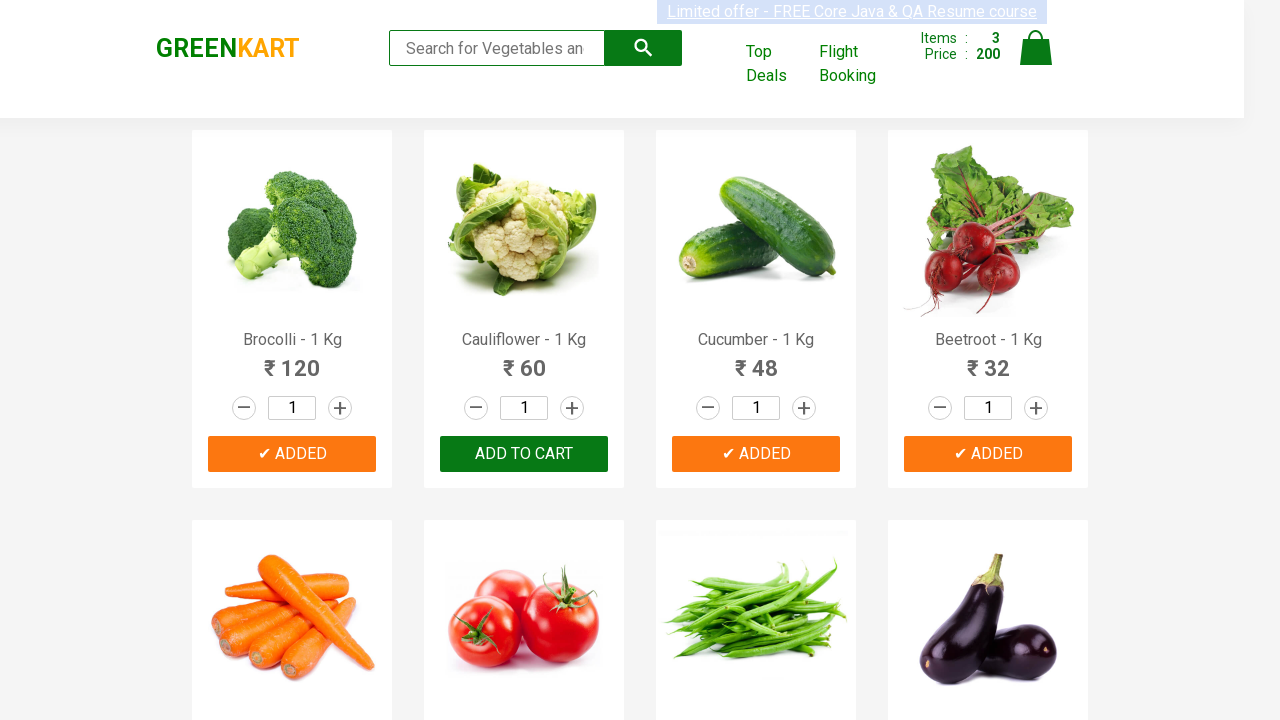

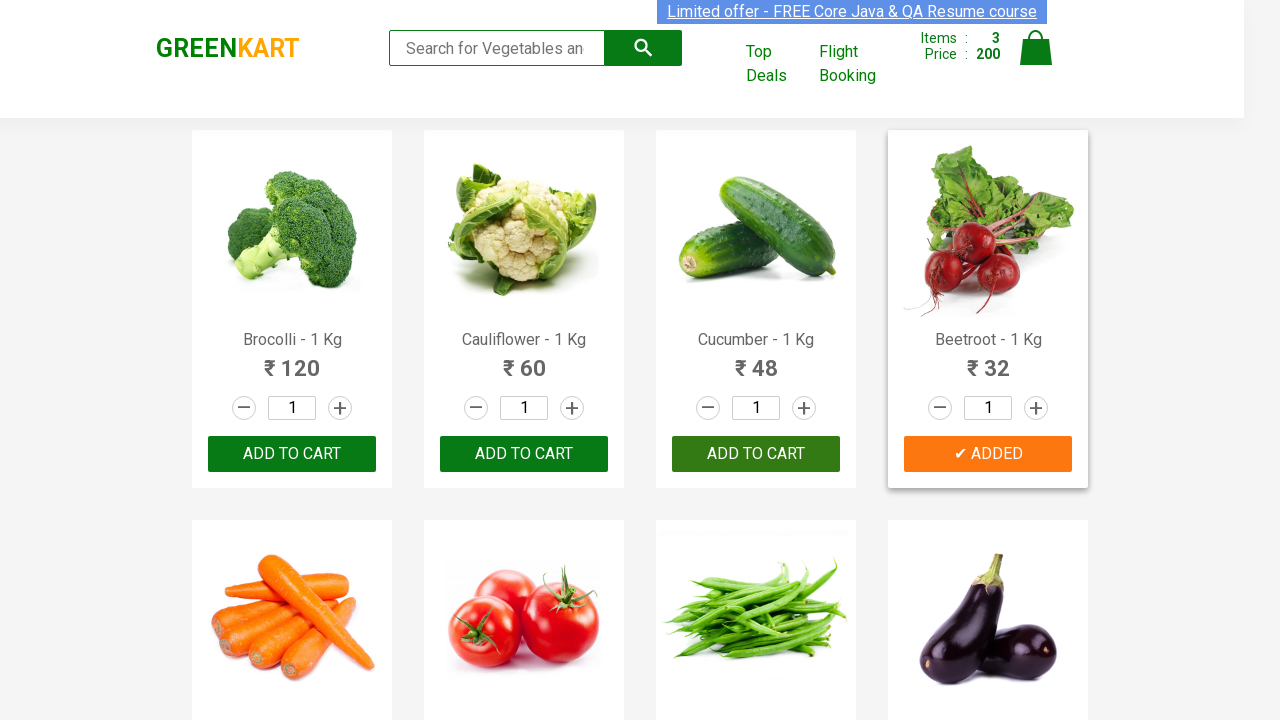